Tests filtering to display only active (incomplete) items by clicking the Active link.

Starting URL: https://demo.playwright.dev/todomvc

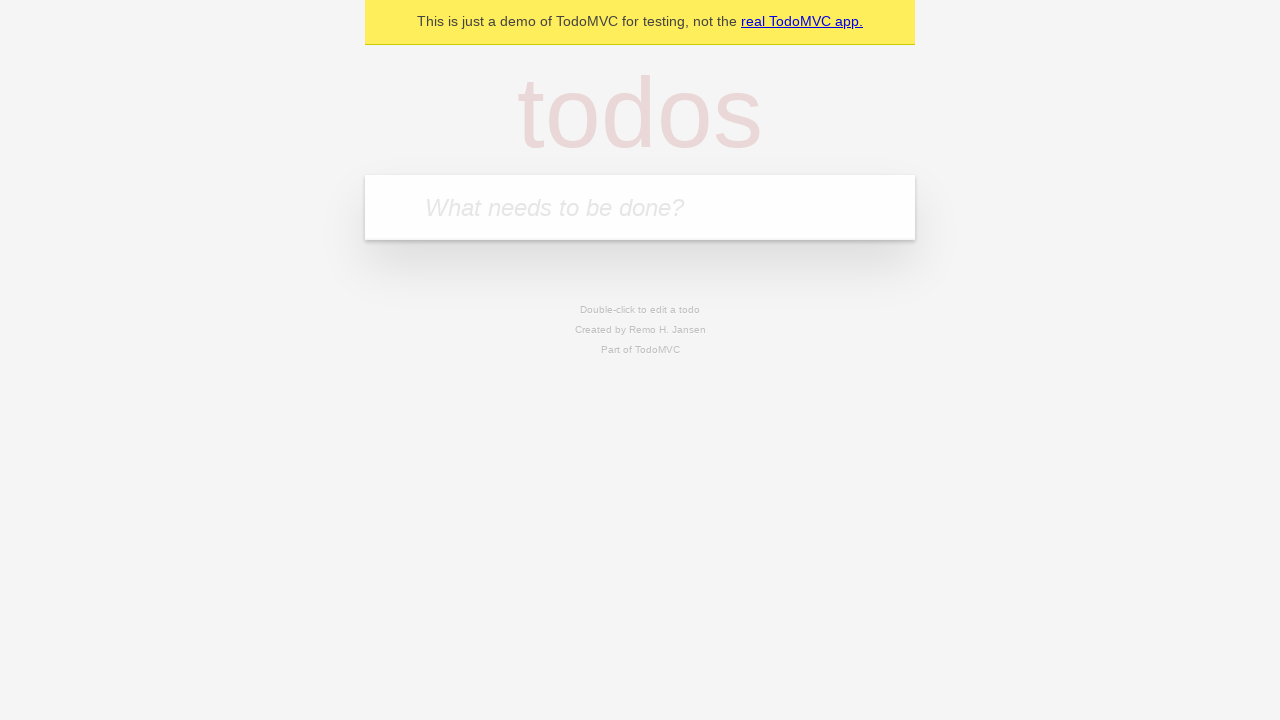

Filled todo input with 'buy some cheese' on internal:attr=[placeholder="What needs to be done?"i]
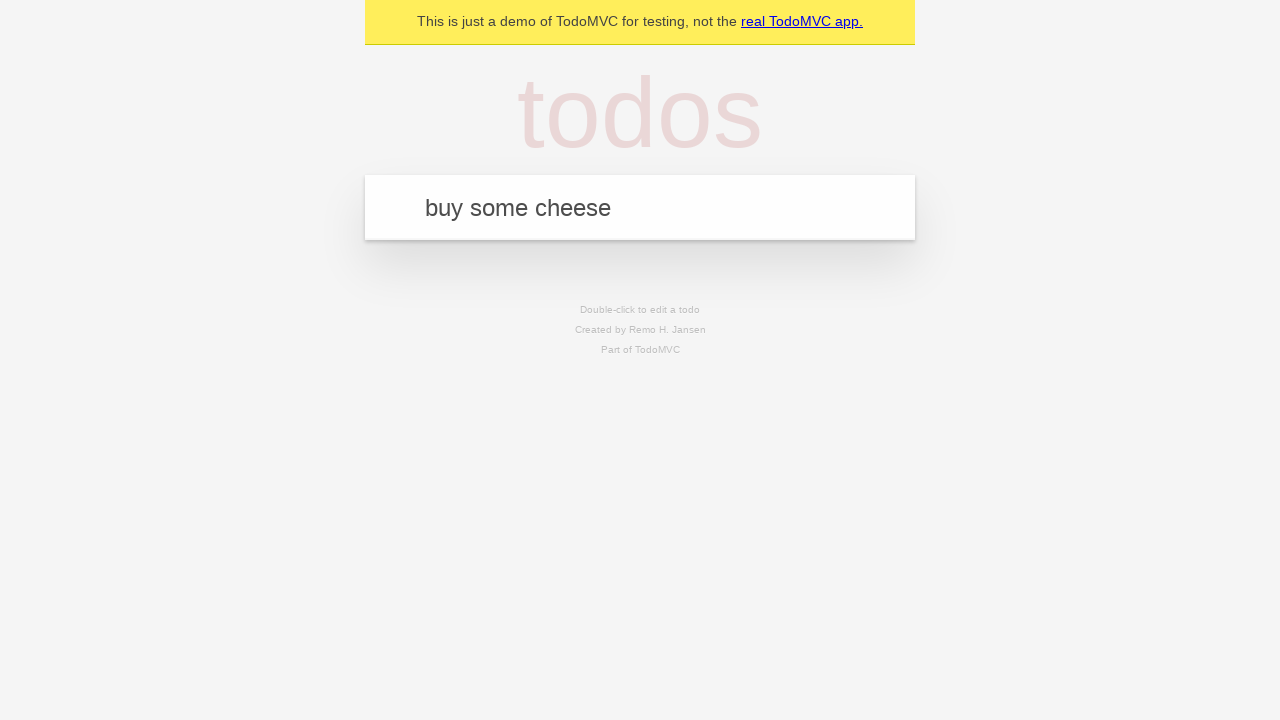

Pressed Enter to create first todo on internal:attr=[placeholder="What needs to be done?"i]
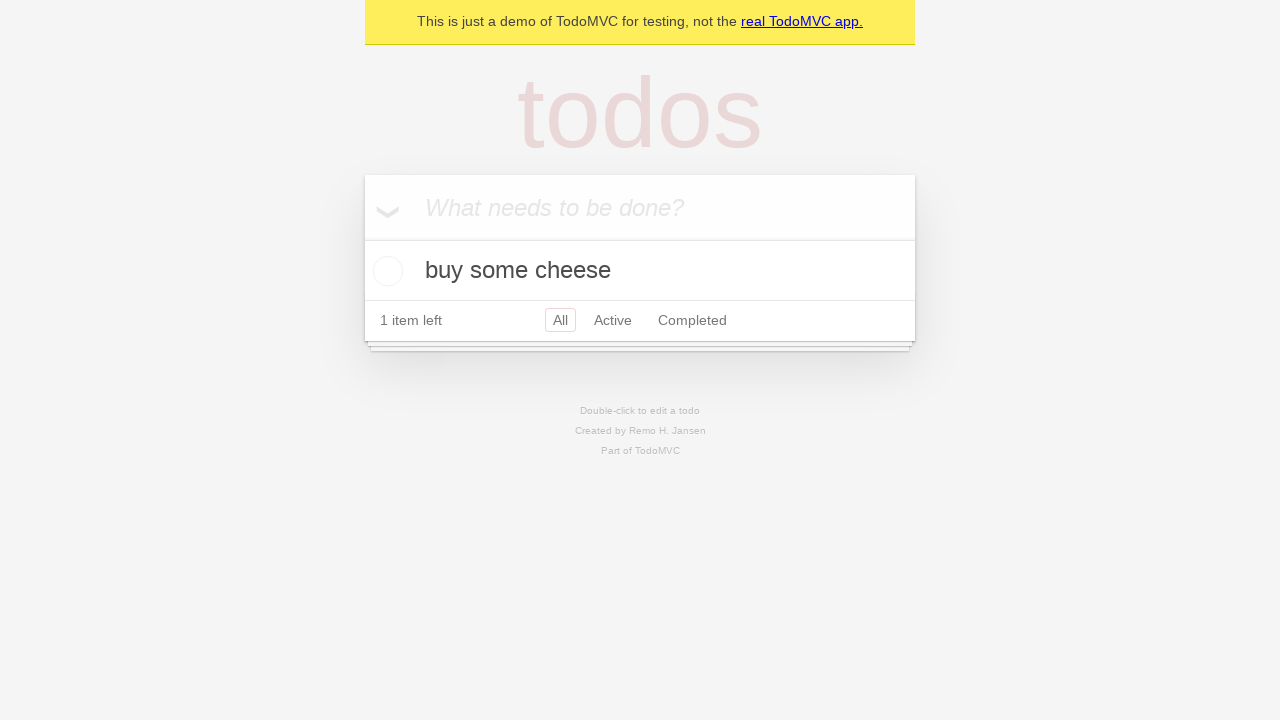

Filled todo input with 'feed the cat' on internal:attr=[placeholder="What needs to be done?"i]
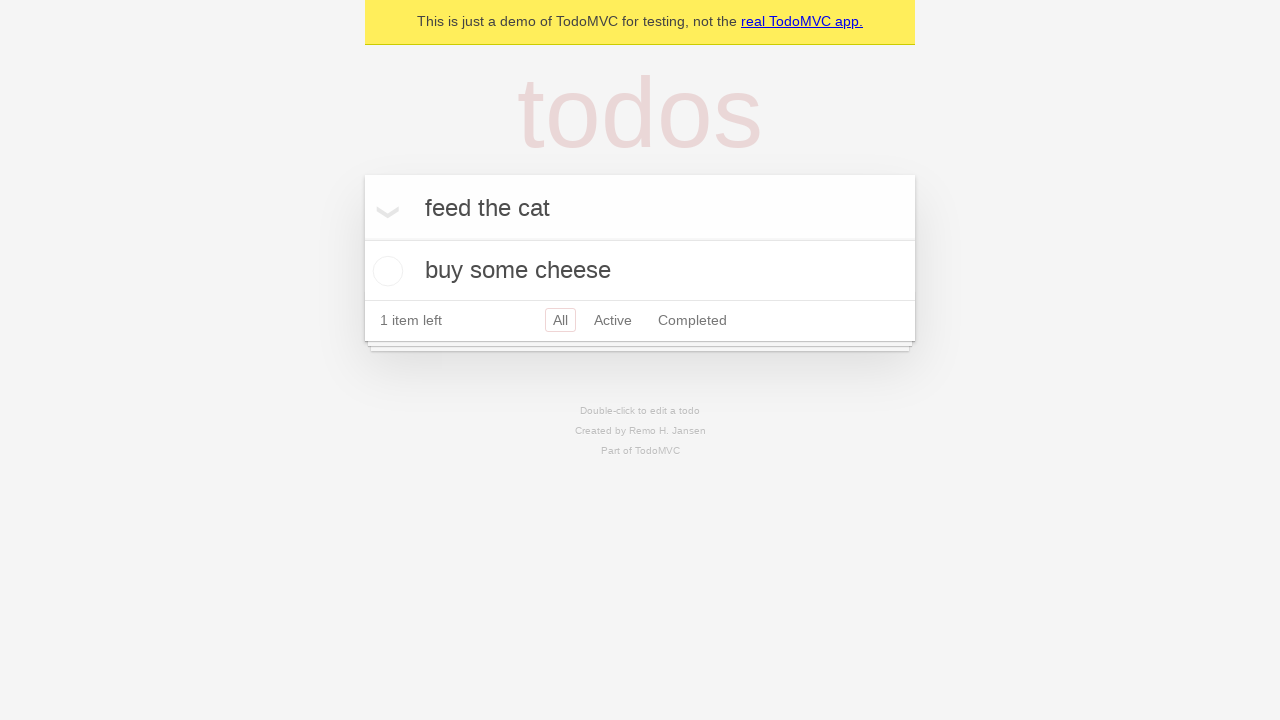

Pressed Enter to create second todo on internal:attr=[placeholder="What needs to be done?"i]
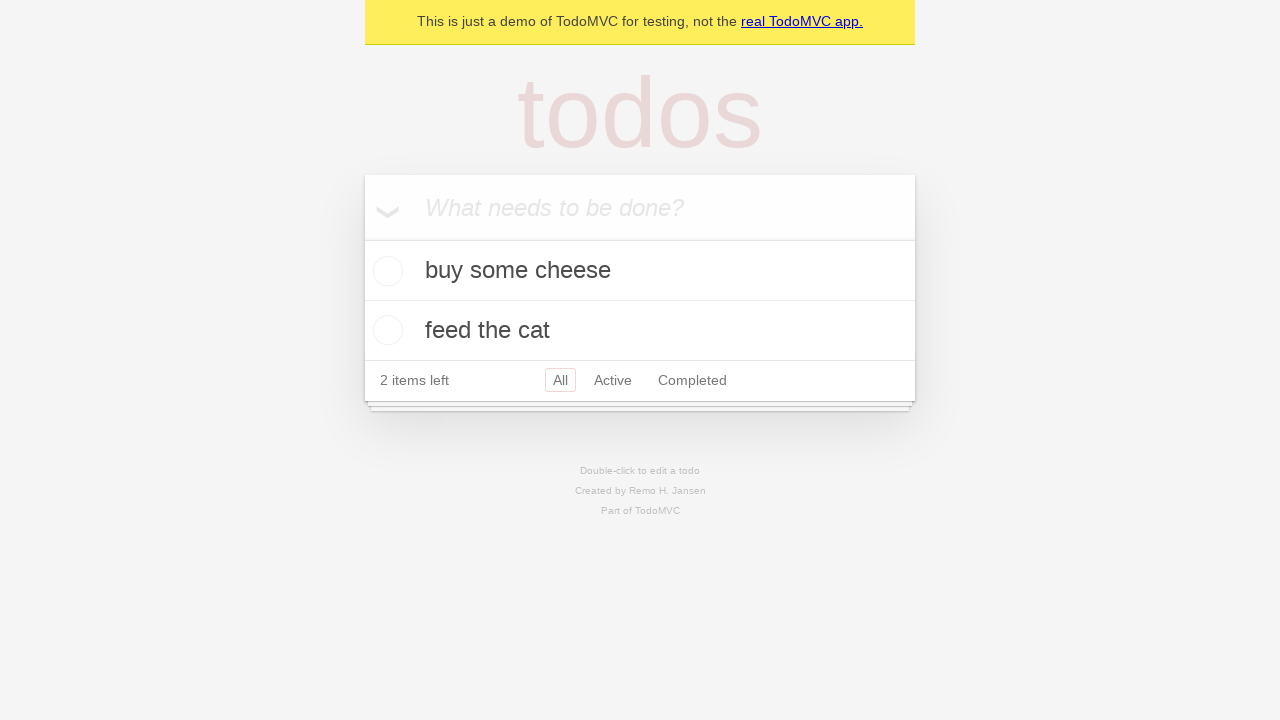

Filled todo input with 'book a doctors appointment' on internal:attr=[placeholder="What needs to be done?"i]
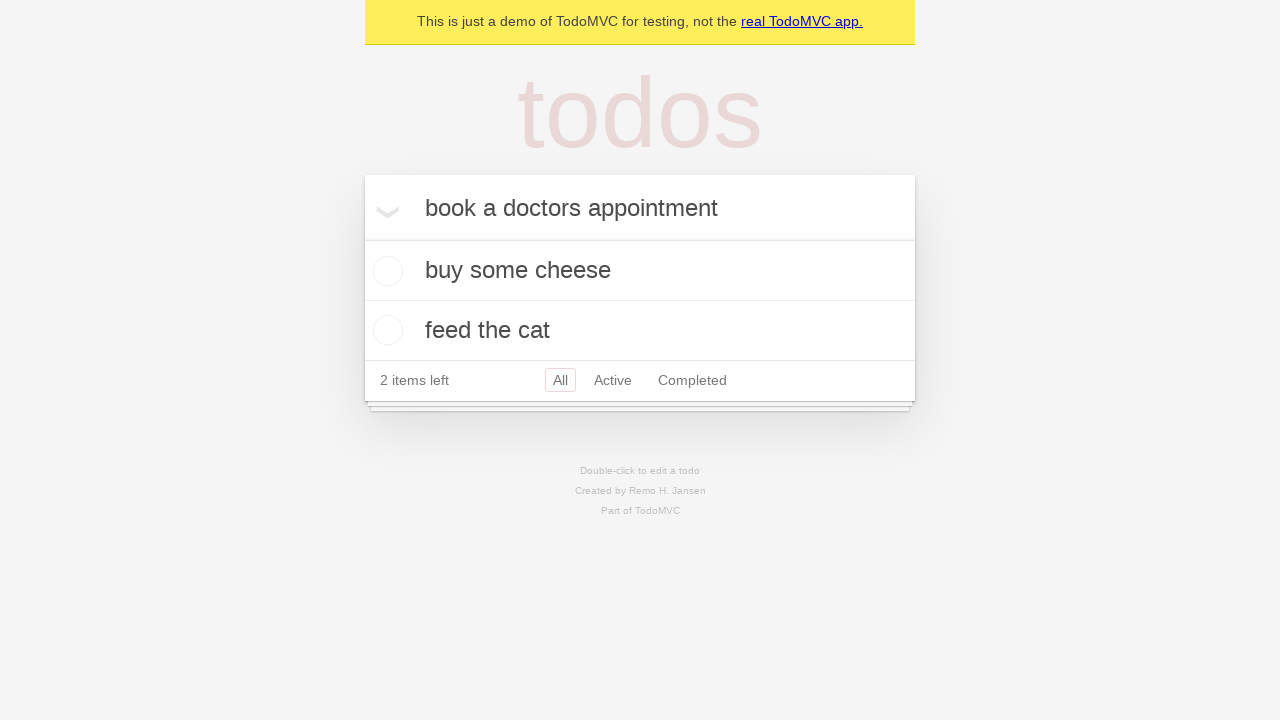

Pressed Enter to create third todo on internal:attr=[placeholder="What needs to be done?"i]
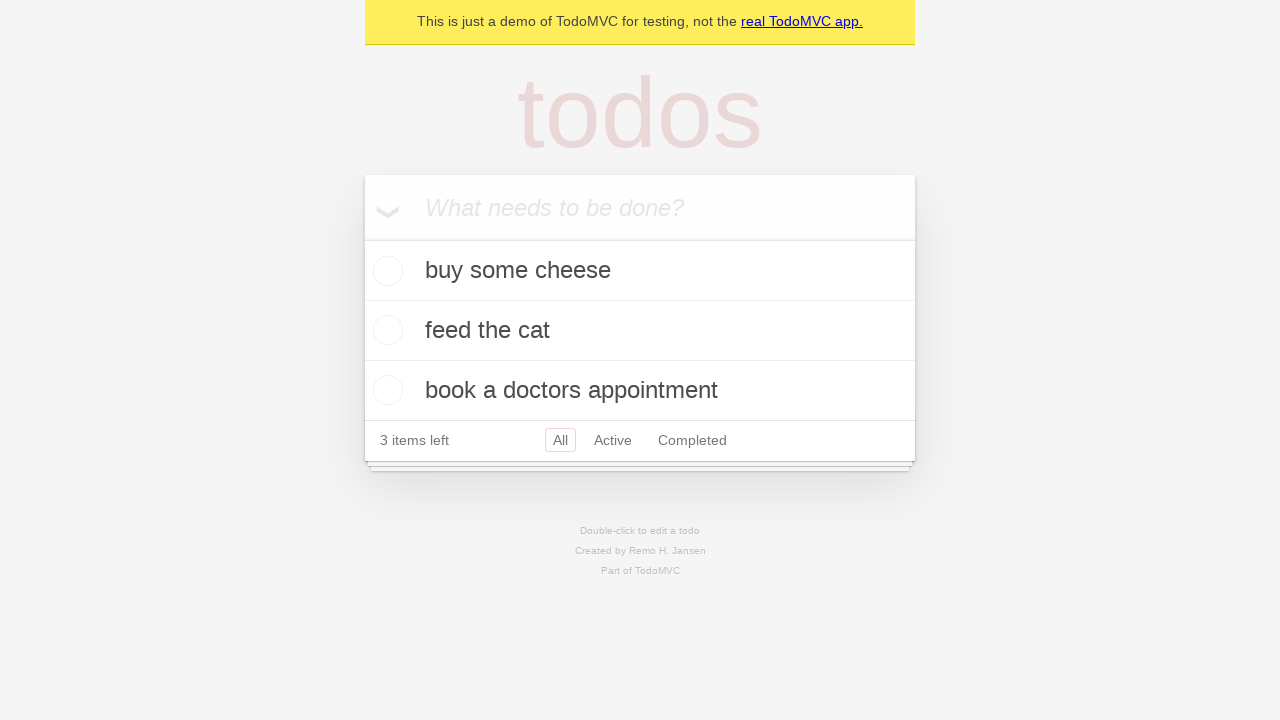

Checked the second todo item (feed the cat) at (385, 330) on internal:testid=[data-testid="todo-item"s] >> nth=1 >> internal:role=checkbox
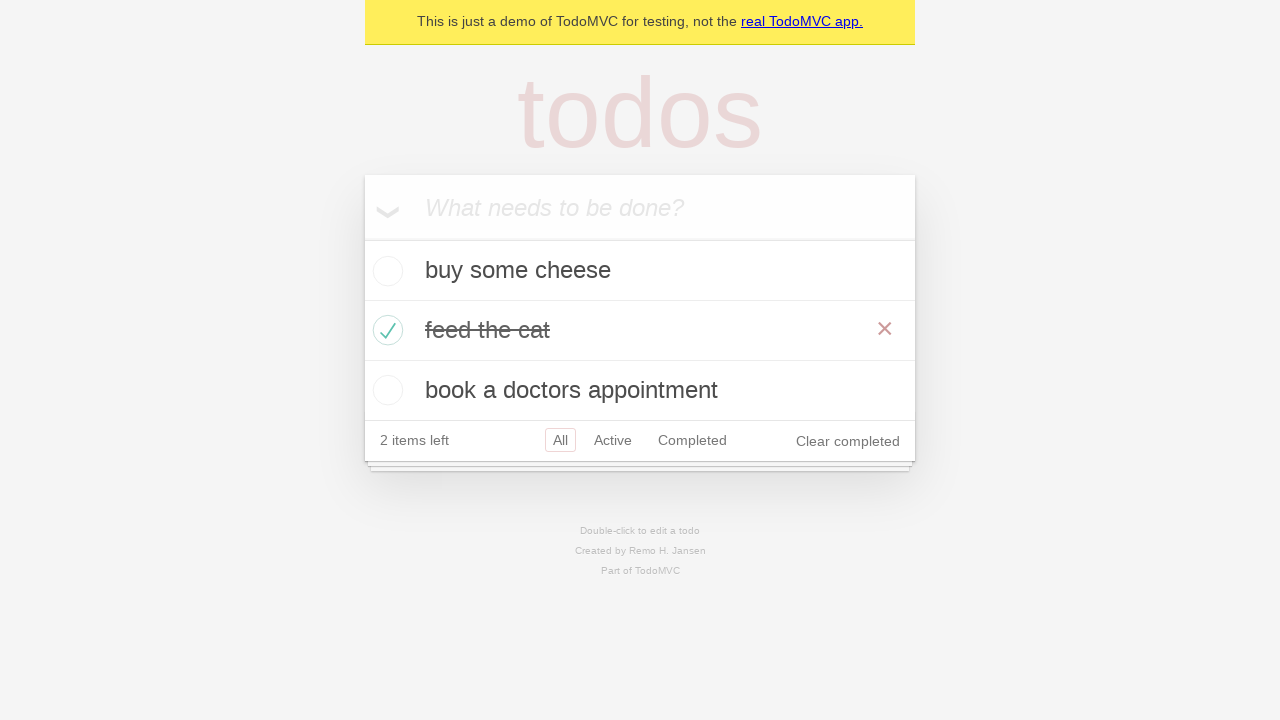

Clicked Active filter link to display only incomplete items at (613, 440) on internal:role=link[name="Active"i]
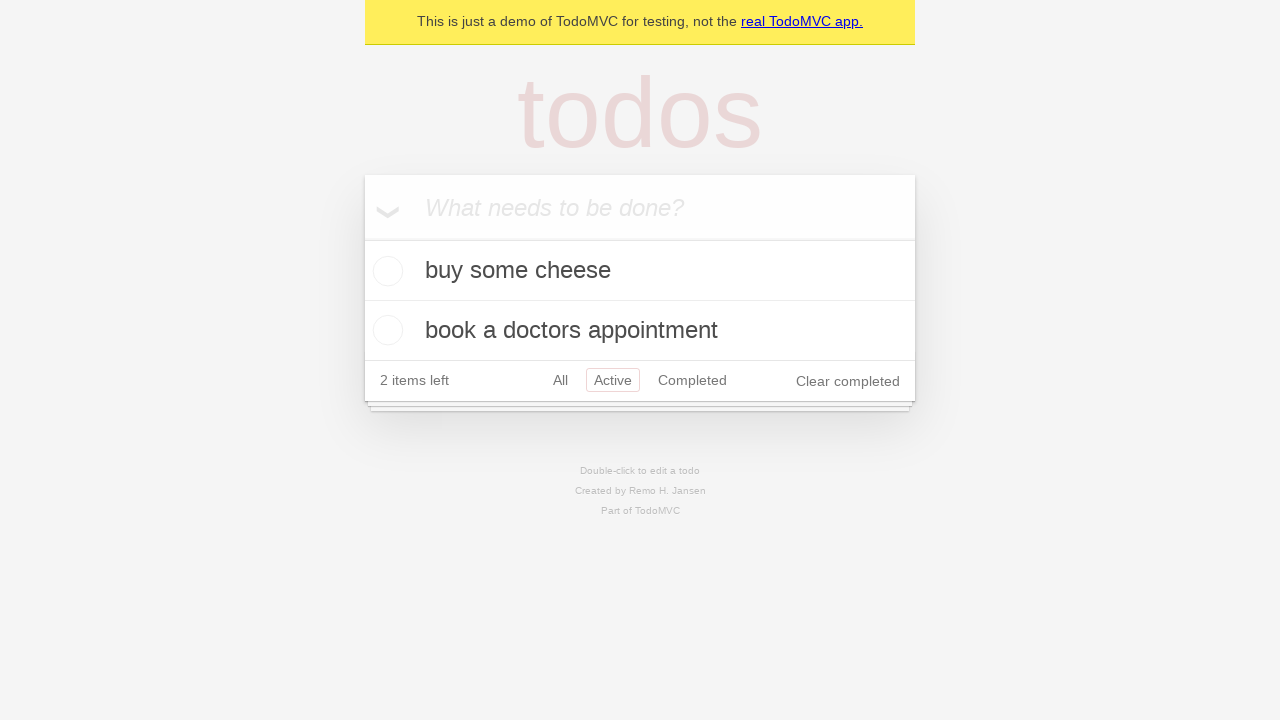

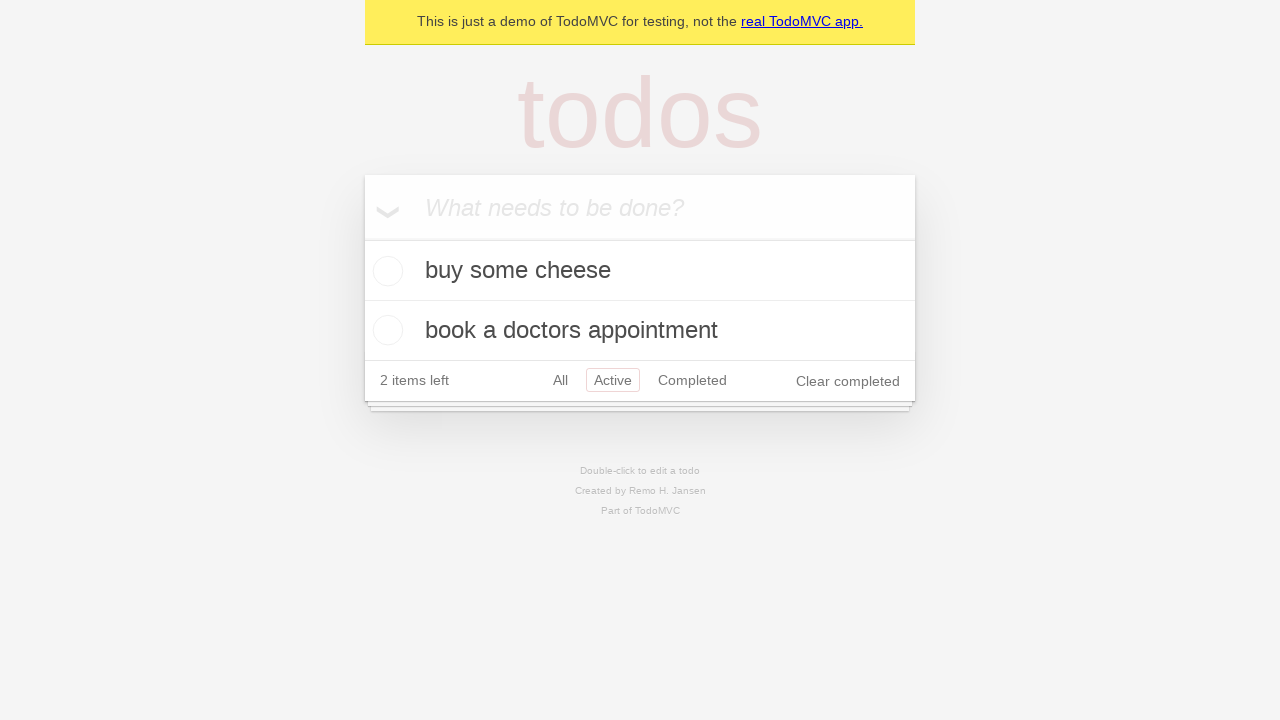